Tests that entered text is trimmed when saving edits to a todo item.

Starting URL: https://demo.playwright.dev/todomvc

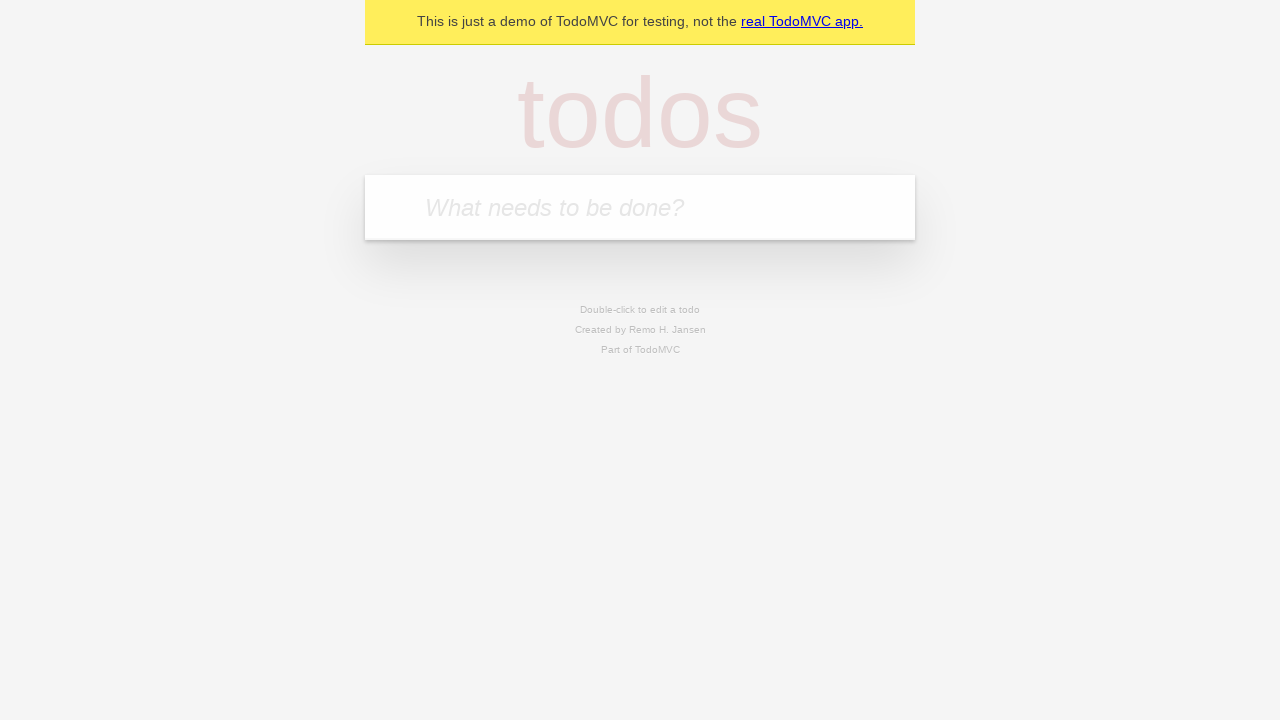

Filled new todo input with 'buy some cheese' on internal:attr=[placeholder="What needs to be done?"i]
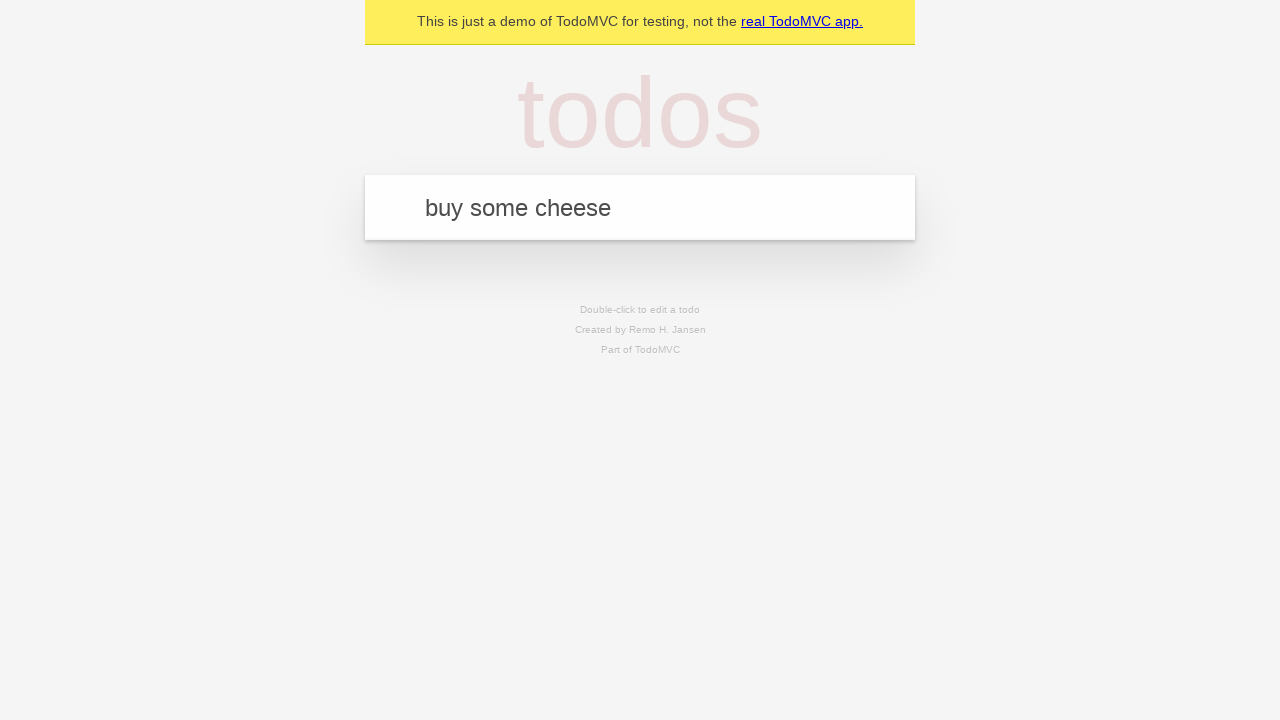

Pressed Enter to create first todo item on internal:attr=[placeholder="What needs to be done?"i]
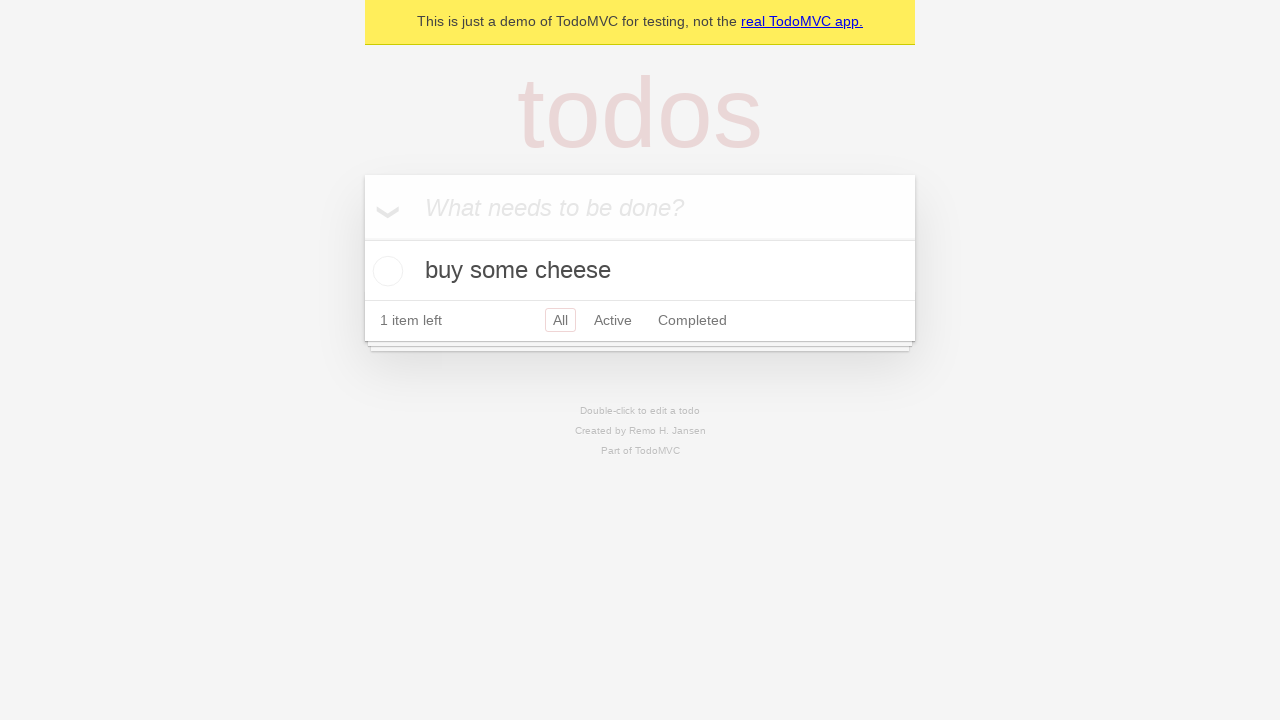

Filled new todo input with 'feed the cat' on internal:attr=[placeholder="What needs to be done?"i]
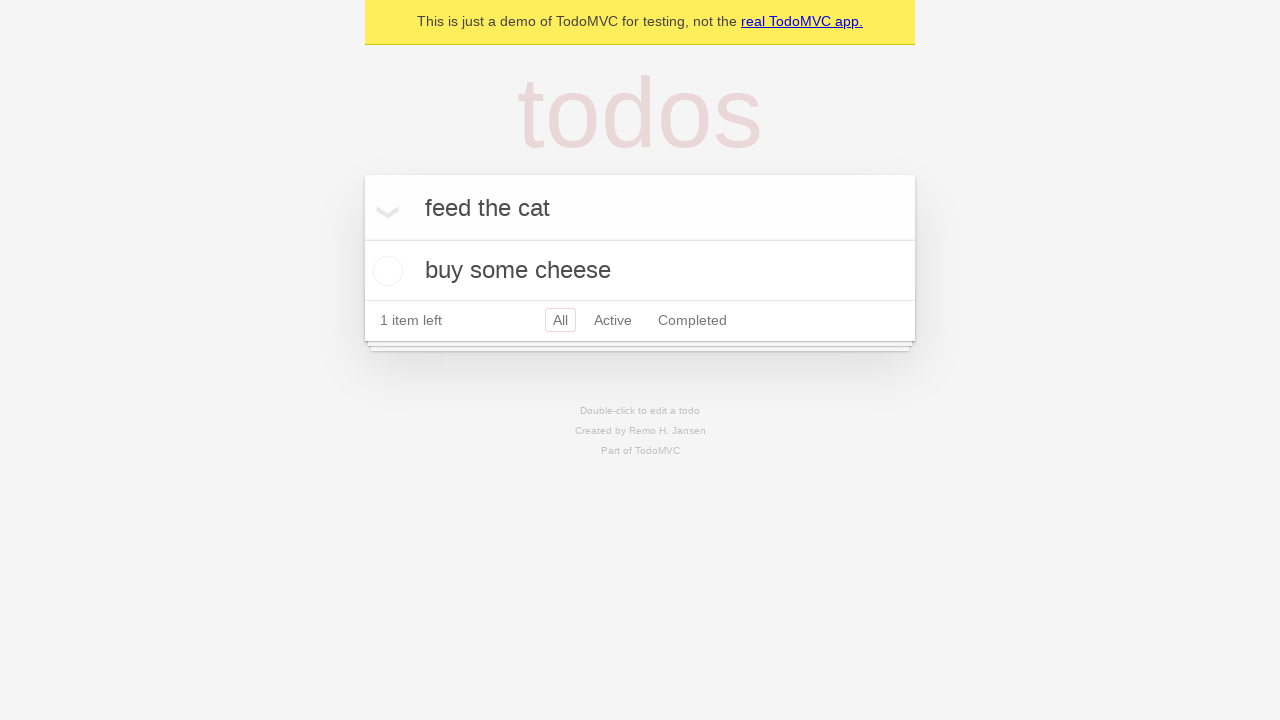

Pressed Enter to create second todo item on internal:attr=[placeholder="What needs to be done?"i]
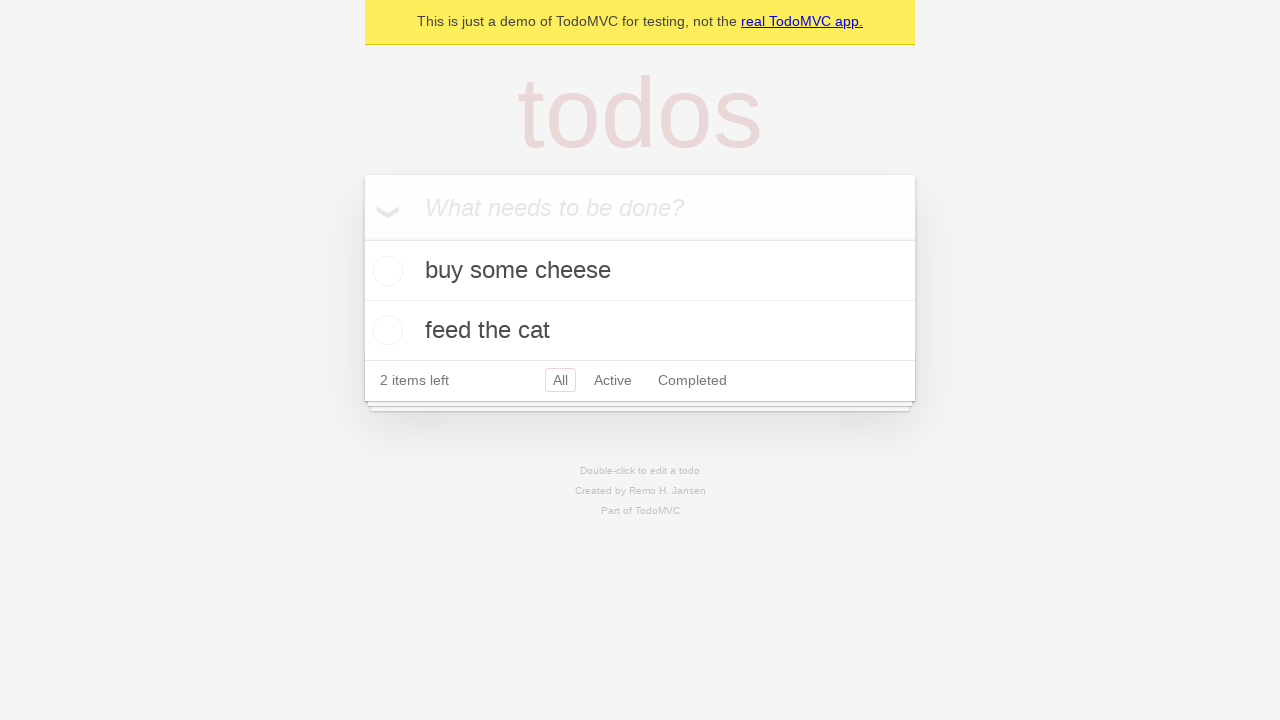

Filled new todo input with 'book a doctors appointment' on internal:attr=[placeholder="What needs to be done?"i]
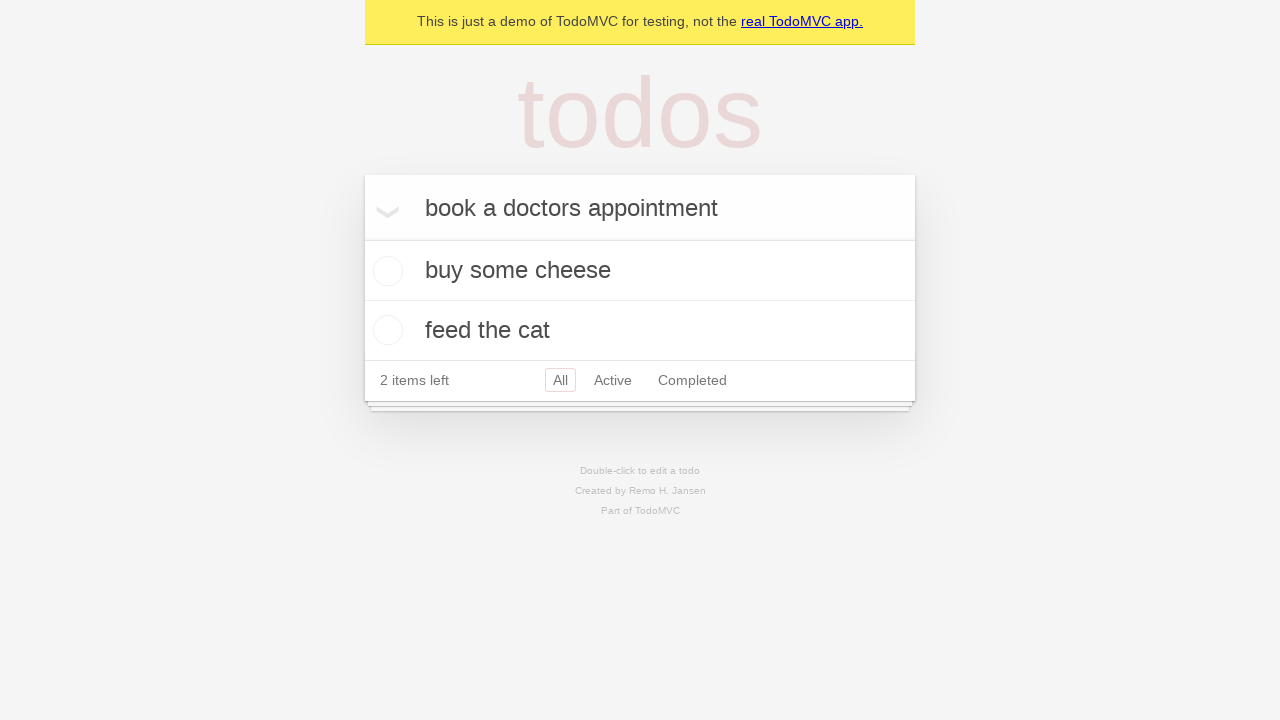

Pressed Enter to create third todo item on internal:attr=[placeholder="What needs to be done?"i]
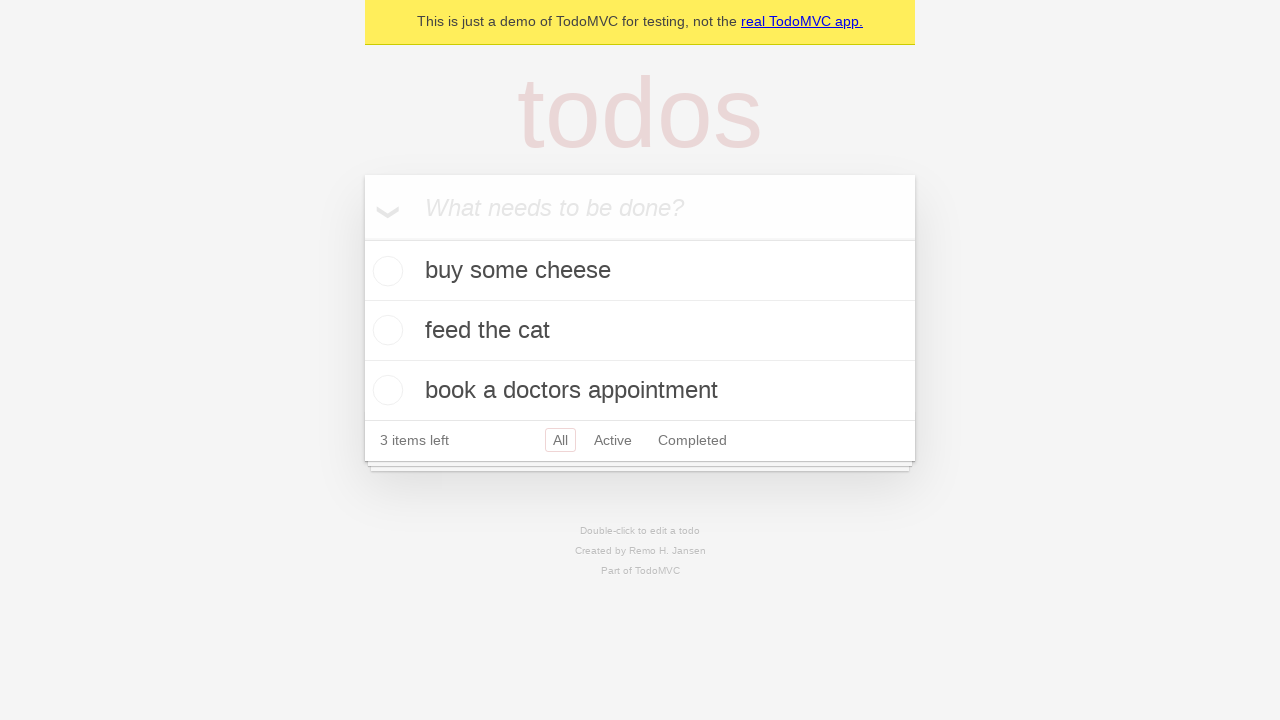

Waited for all three todo items to be created
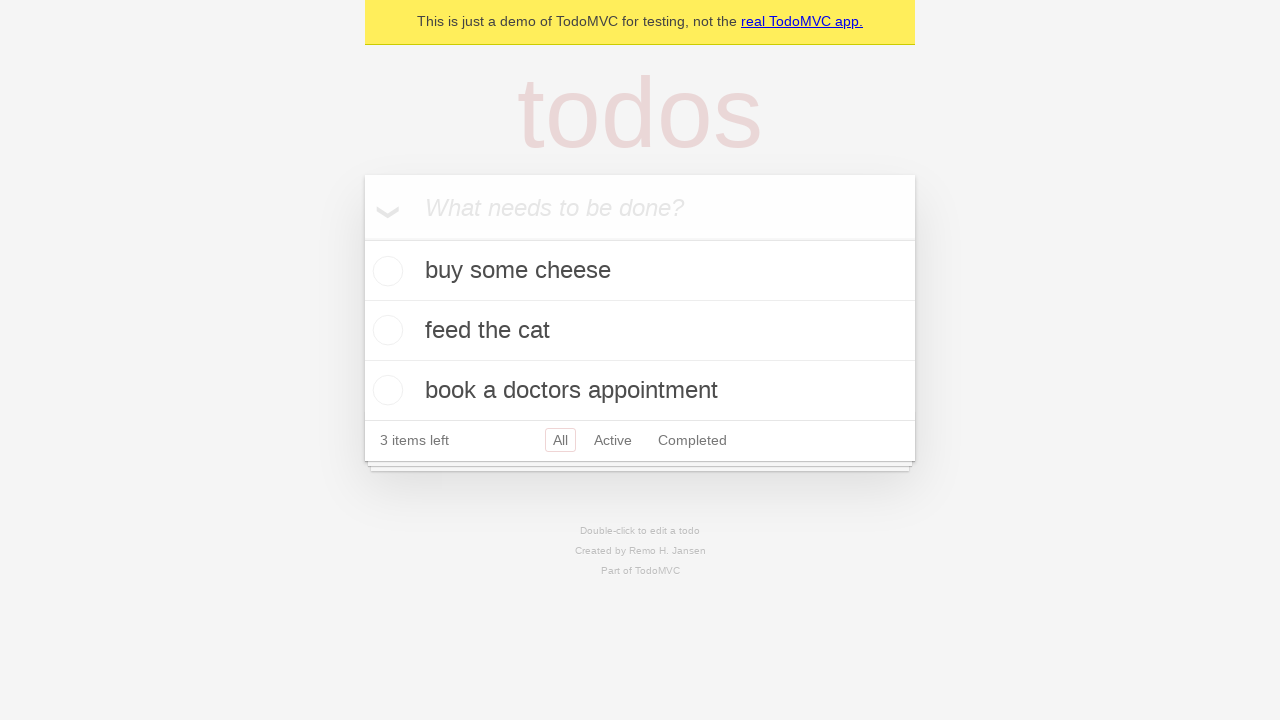

Double-clicked second todo item to enter edit mode at (640, 331) on internal:testid=[data-testid="todo-item"s] >> nth=1
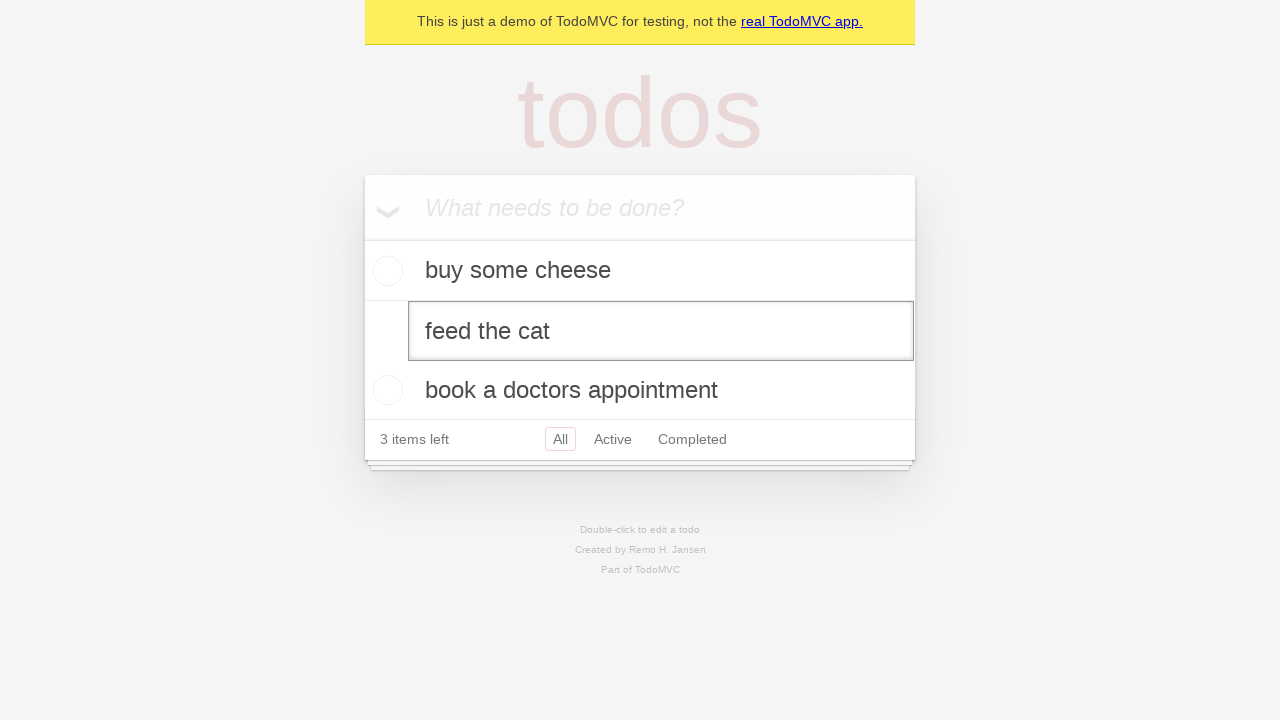

Filled edit textbox with whitespace-padded text '    buy some sausages    ' on internal:testid=[data-testid="todo-item"s] >> nth=1 >> internal:role=textbox[nam
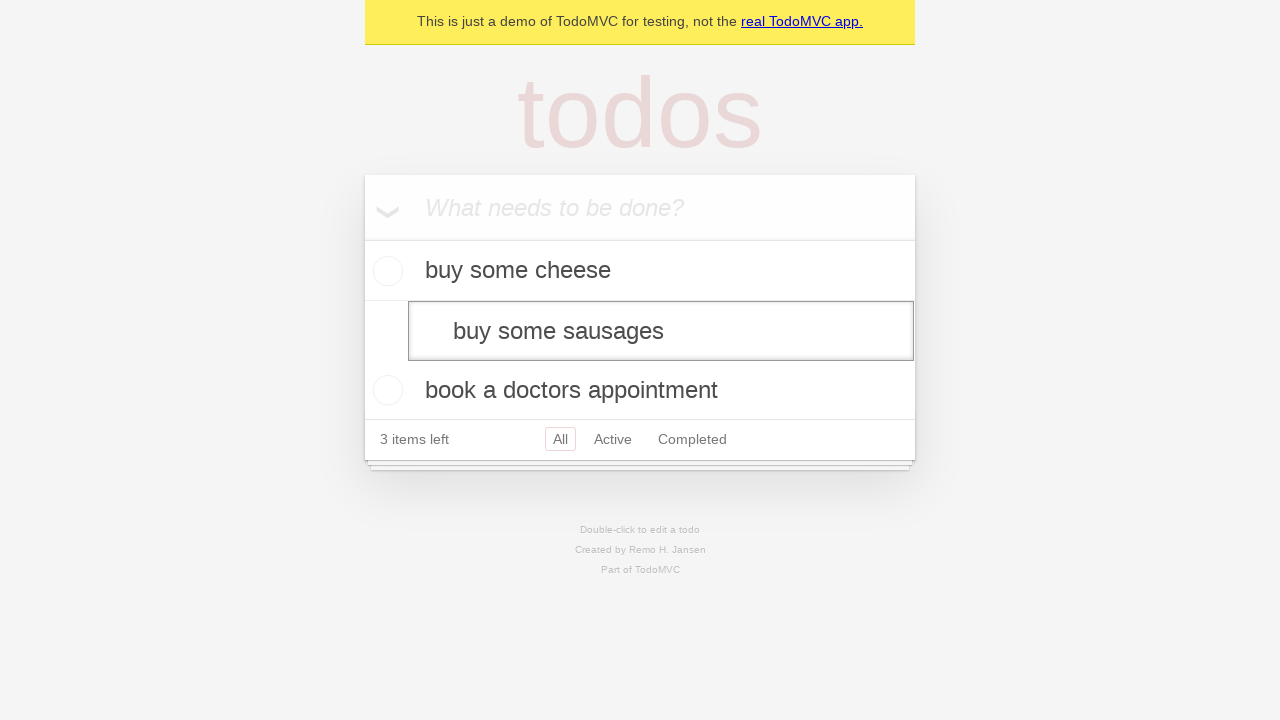

Pressed Enter to save edited todo, text should be trimmed on internal:testid=[data-testid="todo-item"s] >> nth=1 >> internal:role=textbox[nam
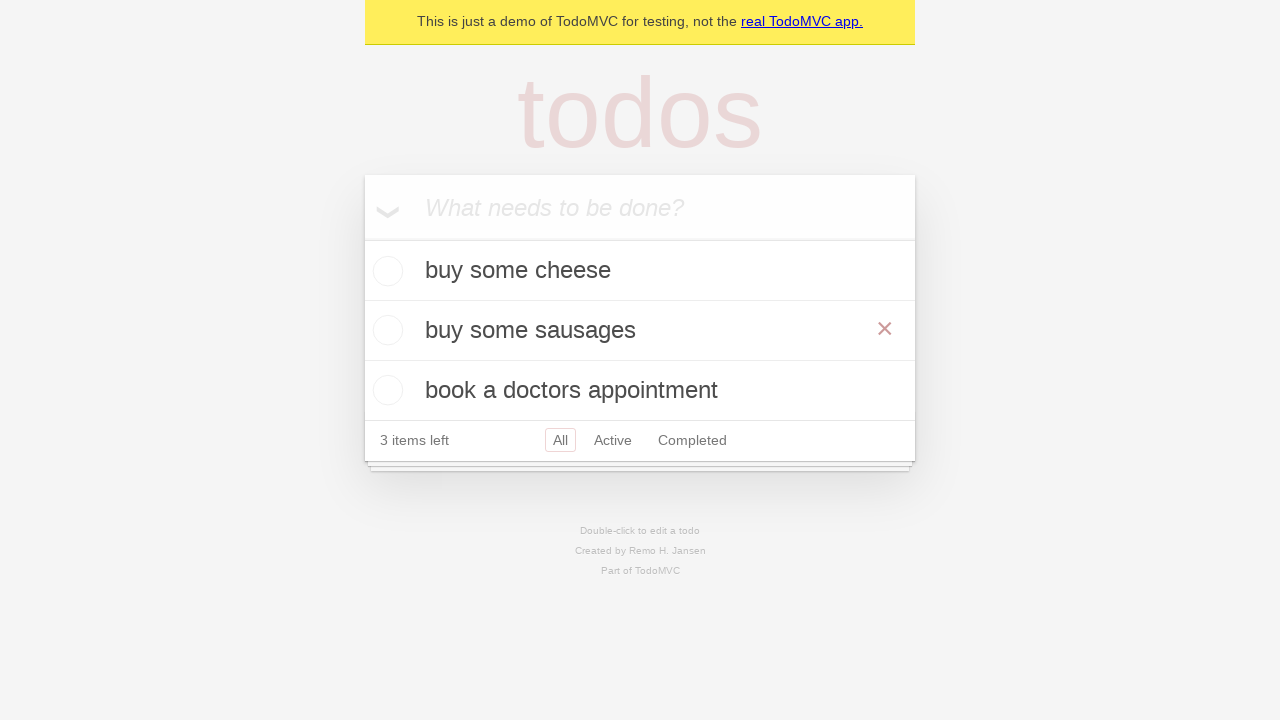

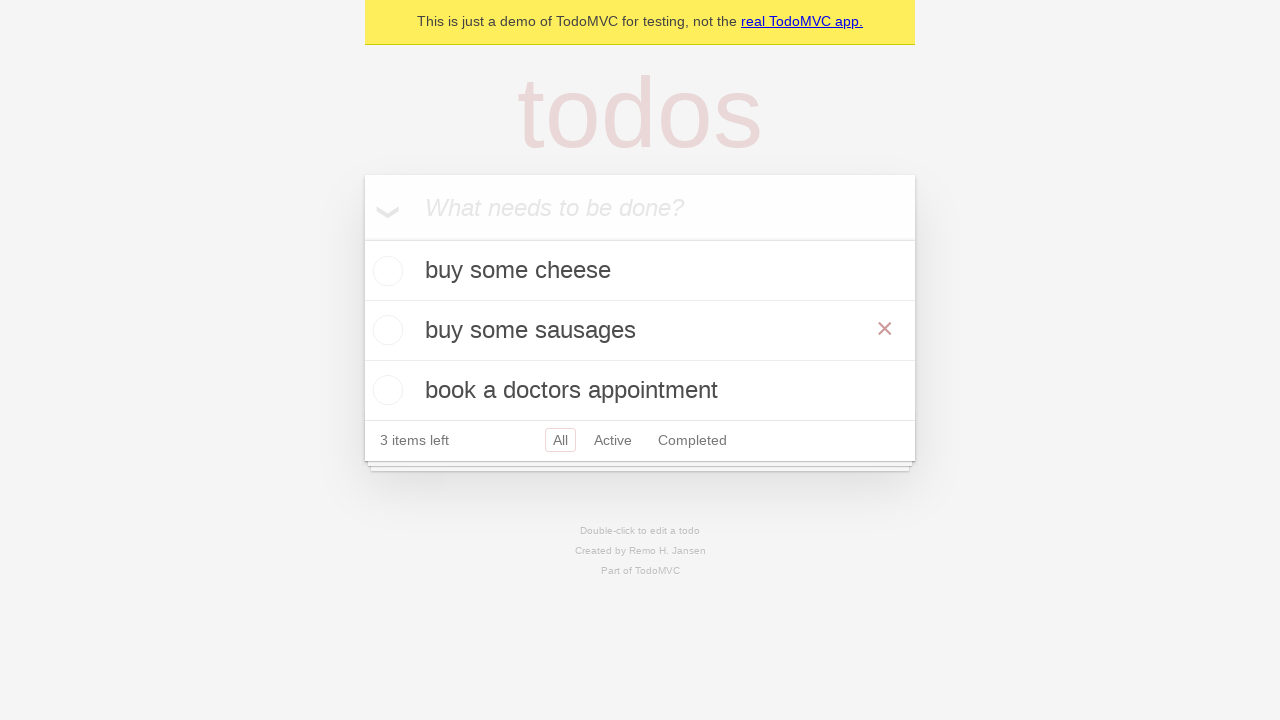